Tests adding elements functionality by clicking the add element button and verifying the new element appears

Starting URL: https://the-internet.herokuapp.com/

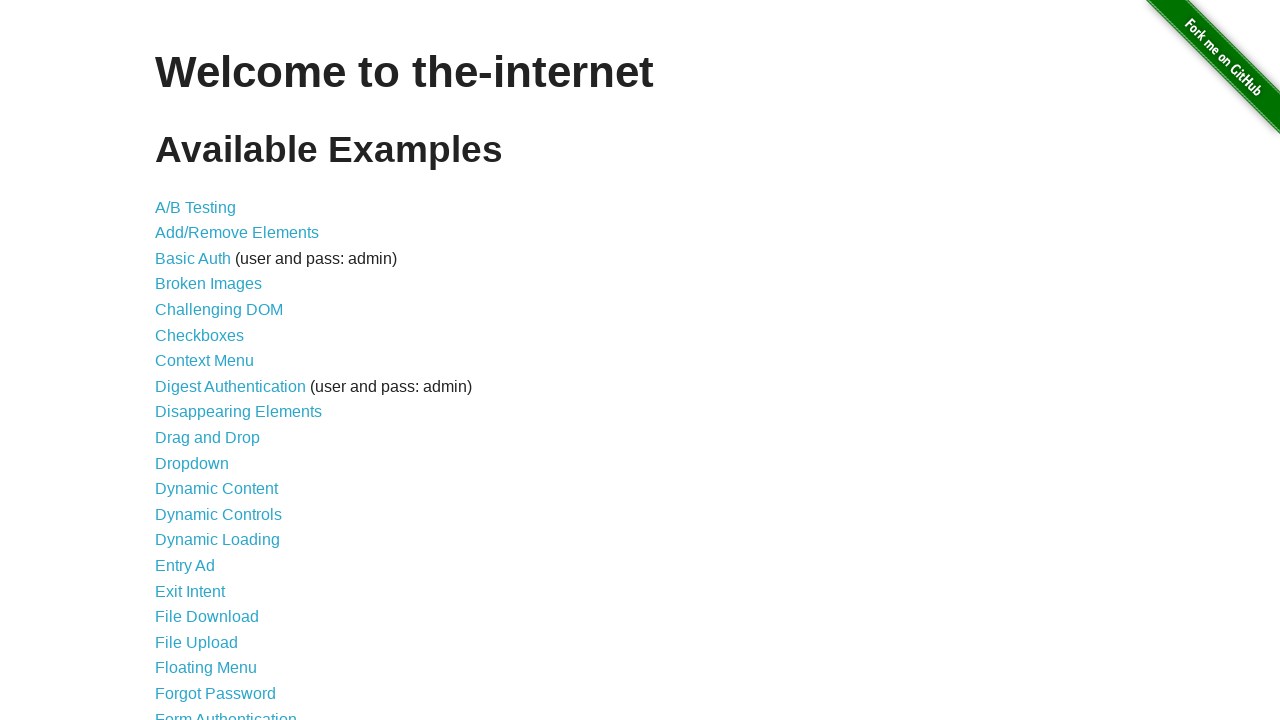

Clicked on Add/Remove Elements link at (237, 233) on a[href='/add_remove_elements/']
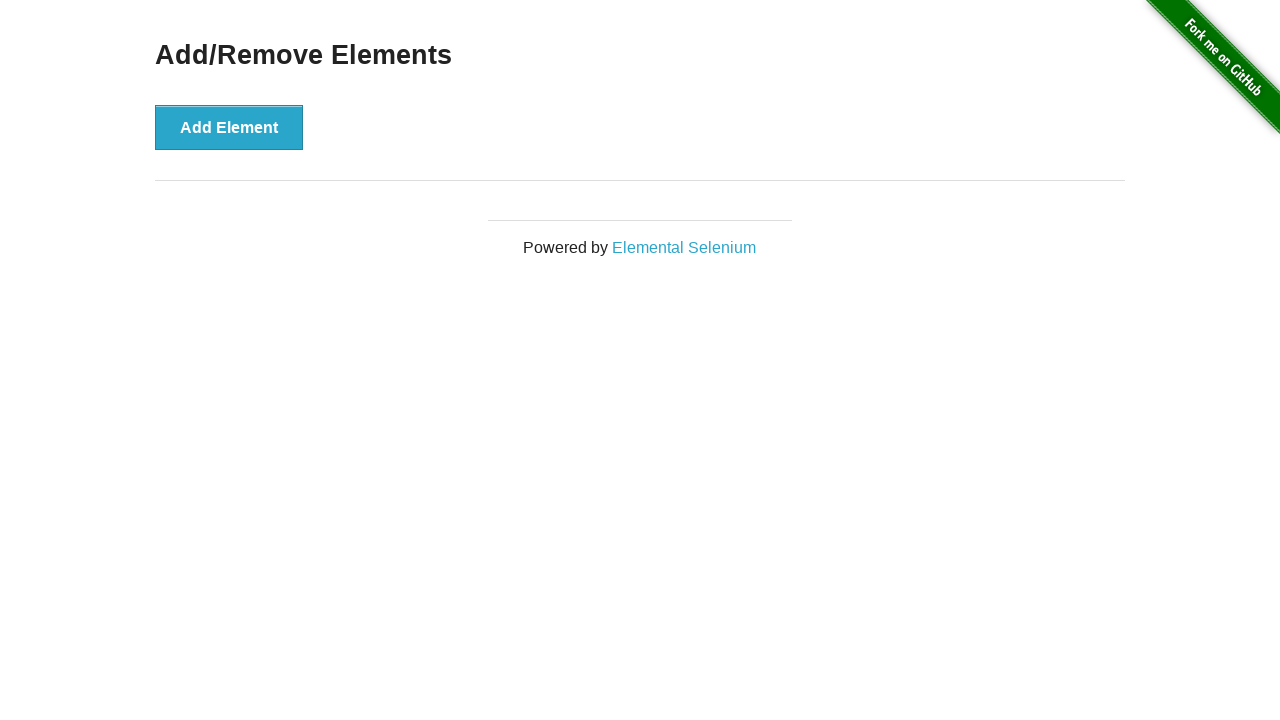

Clicked the Add Element button at (229, 127) on button[onclick='addElement()']
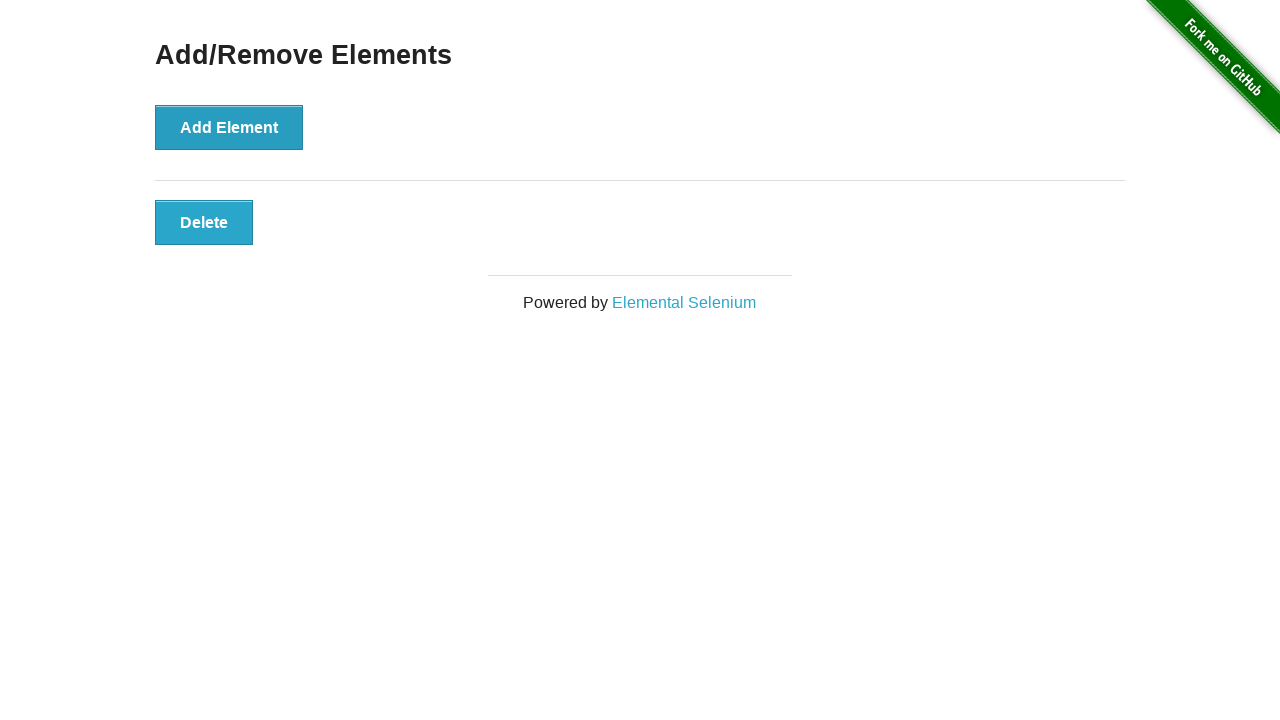

New element appeared with 'added-manually' class
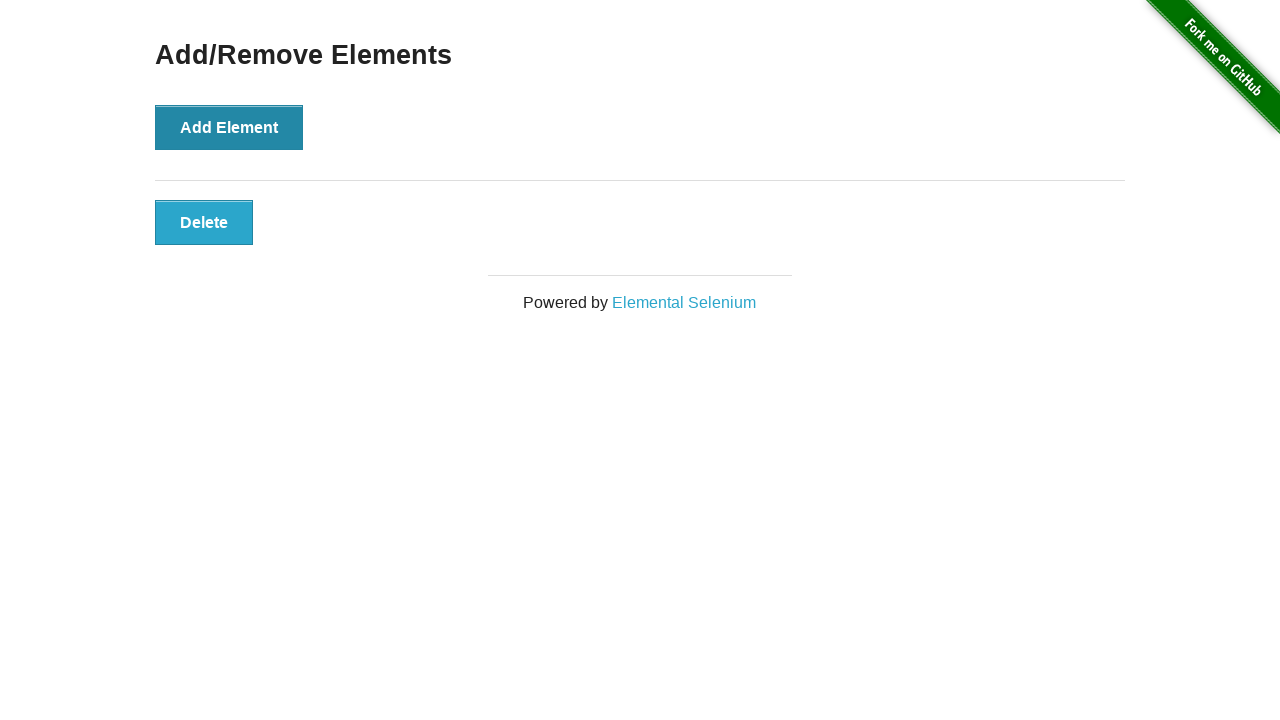

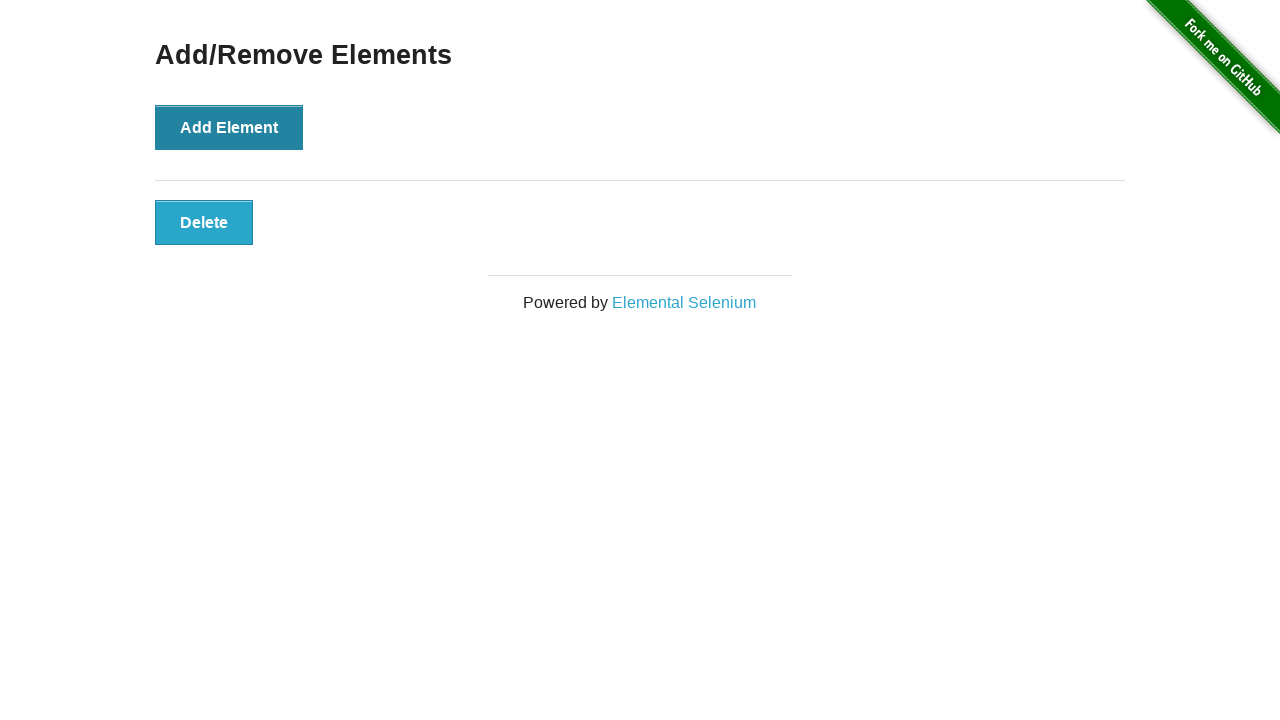